Tests drag and drop functionality by dragging an image element to a box

Starting URL: https://formy-project.herokuapp.com/dragdrop

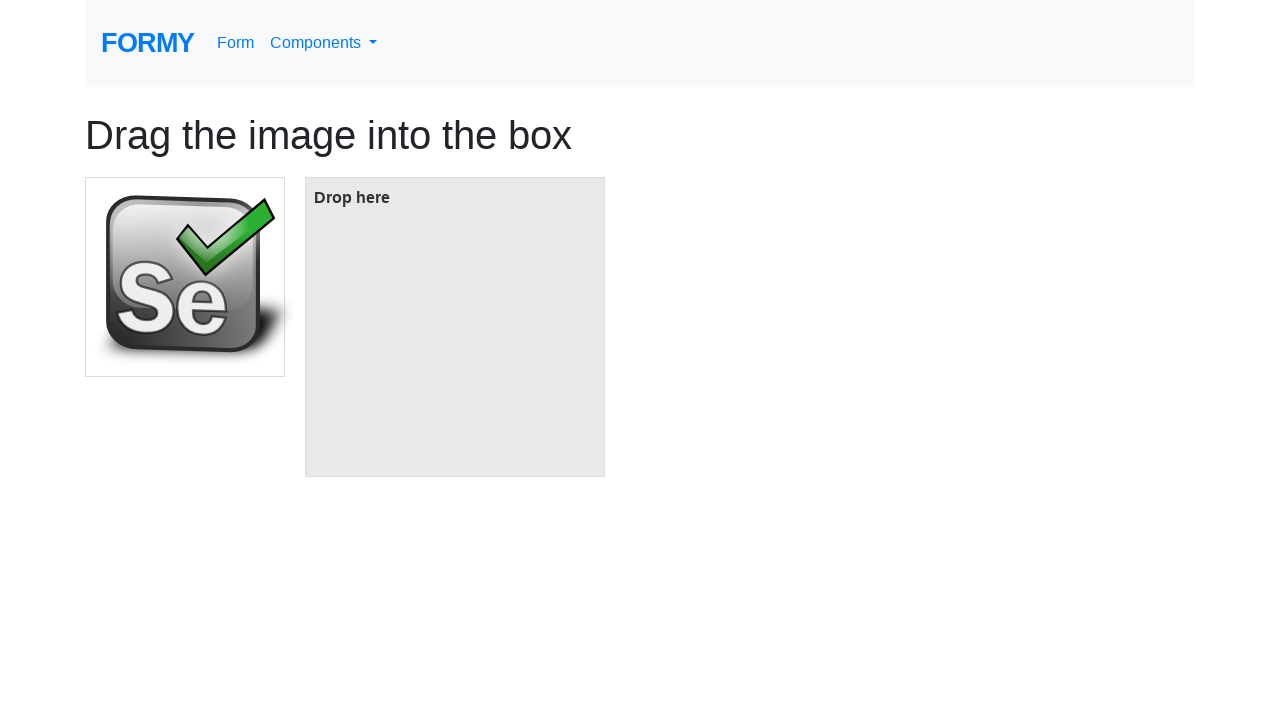

Navigated to drag and drop test page
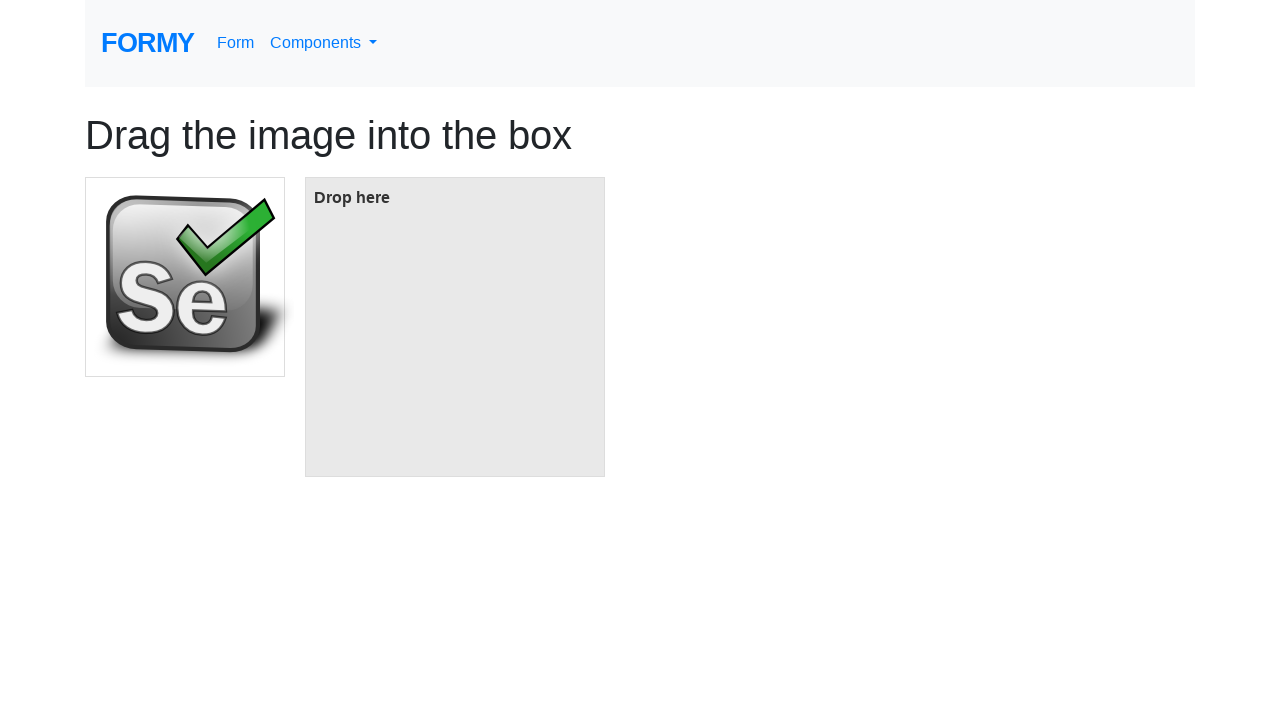

Dragged image element and dropped it into the box at (455, 327)
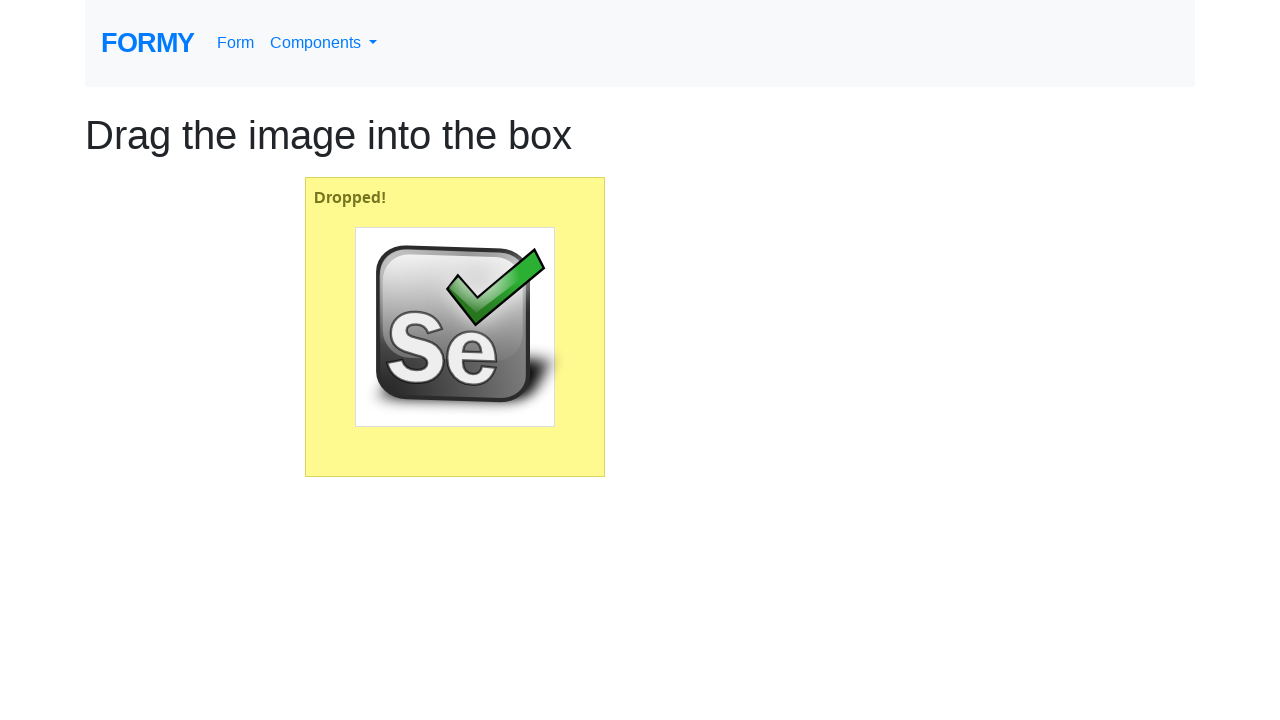

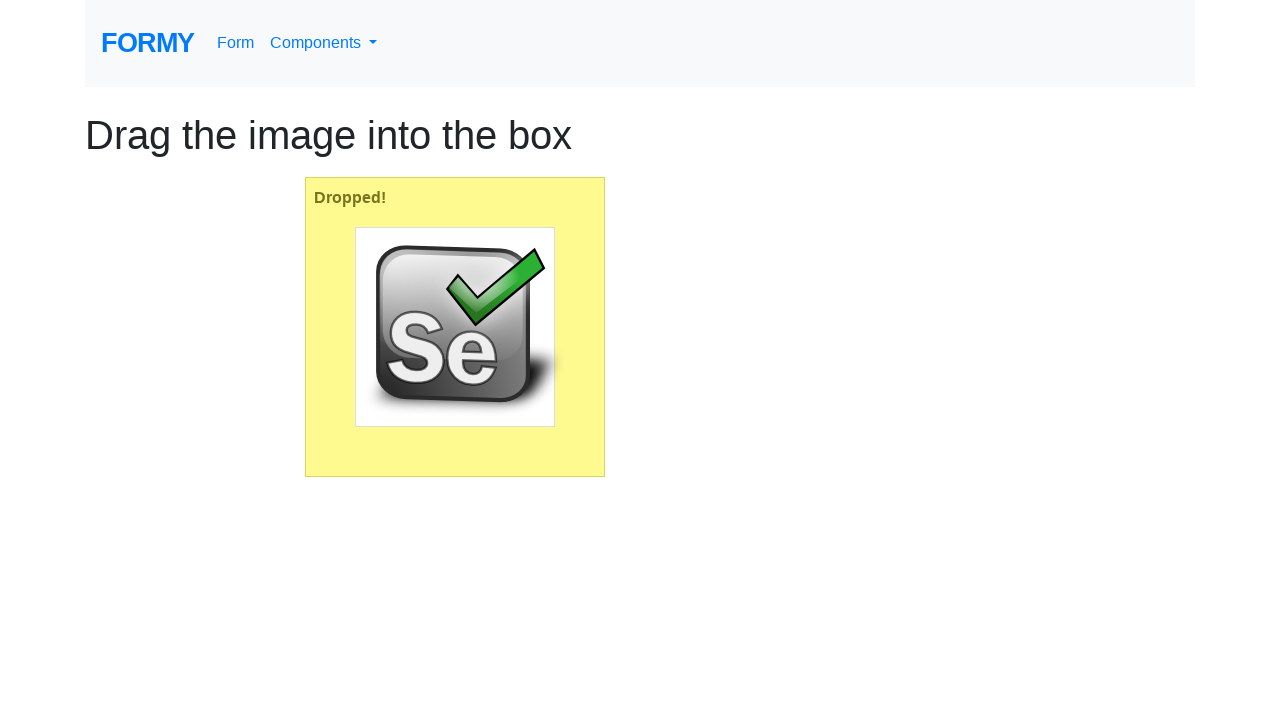